Tests checkbox interaction on a practice form by checking the Manual Tester profession checkbox and verifying its state

Starting URL: https://www.techlistic.com/p/selenium-practice-form.html

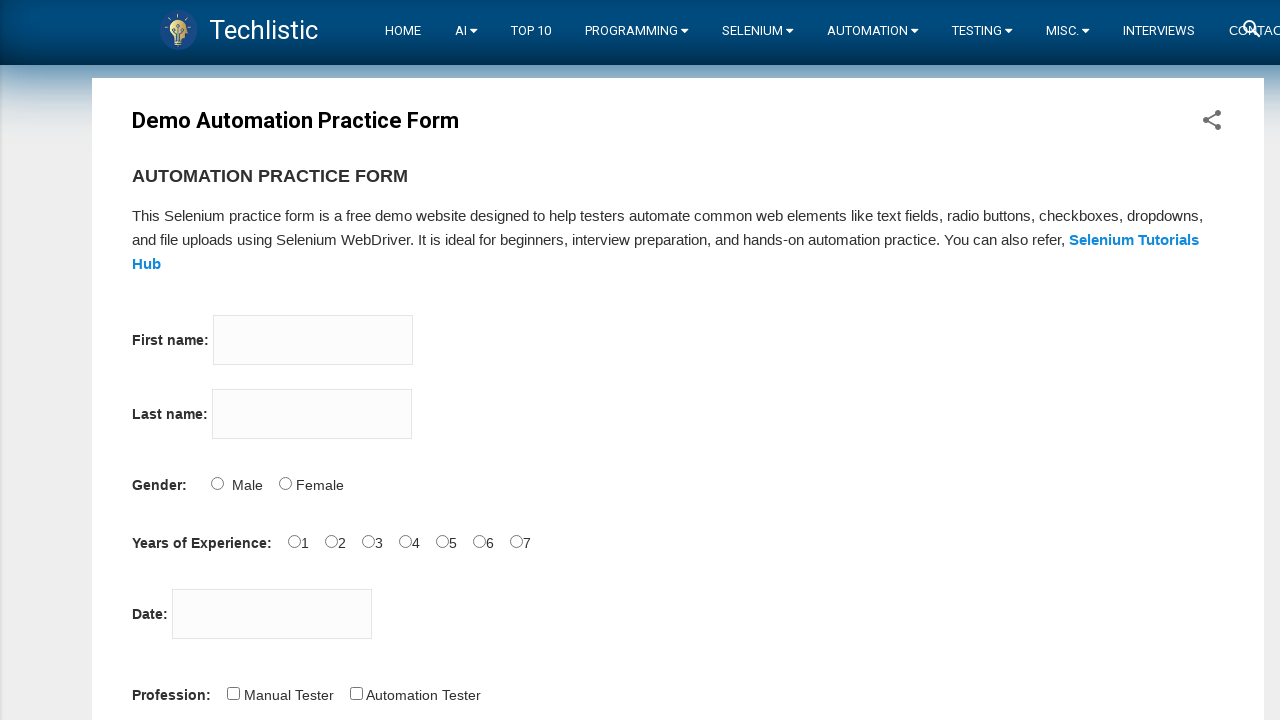

Clicked the Manual Tester profession checkbox at (233, 693) on input#profession-0
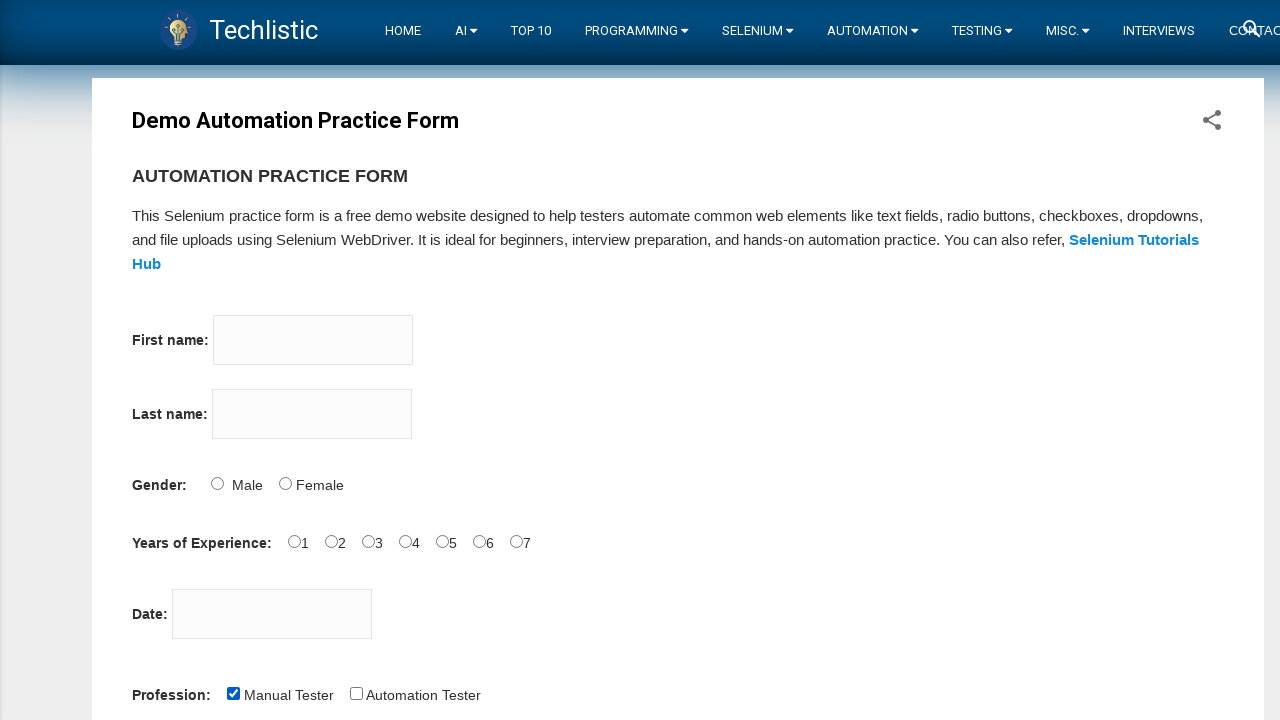

Verified that the Manual Tester checkbox is checked
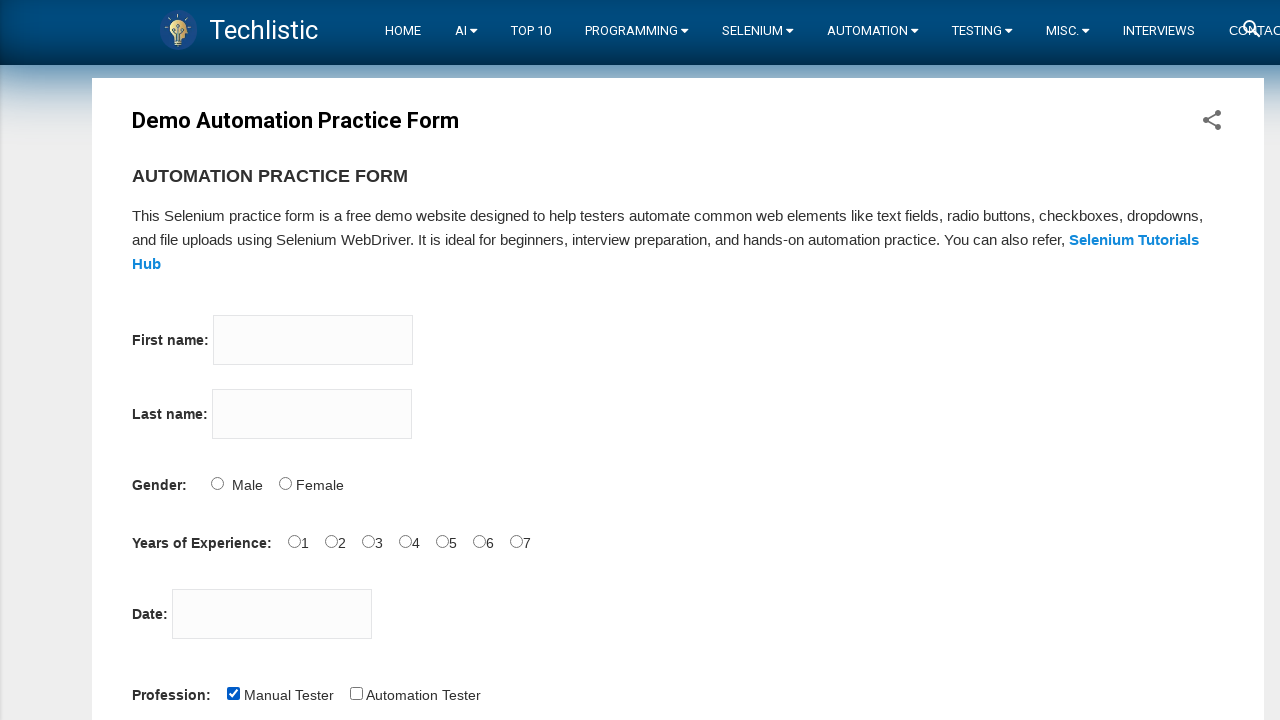

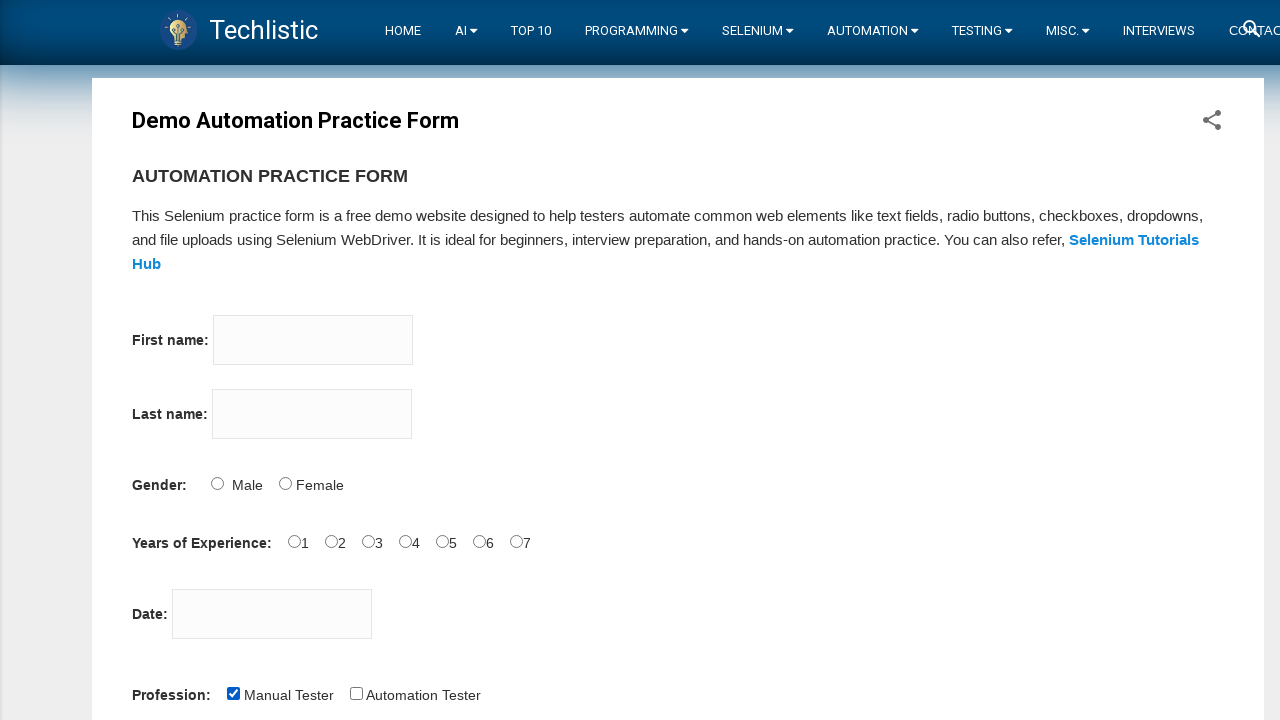